Tests JavaScript prompt alert handling by clicking a button to trigger a prompt, entering text, accepting it, and verifying the entered text appears in the result

Starting URL: https://automationfc.github.io/basic-form/index.html

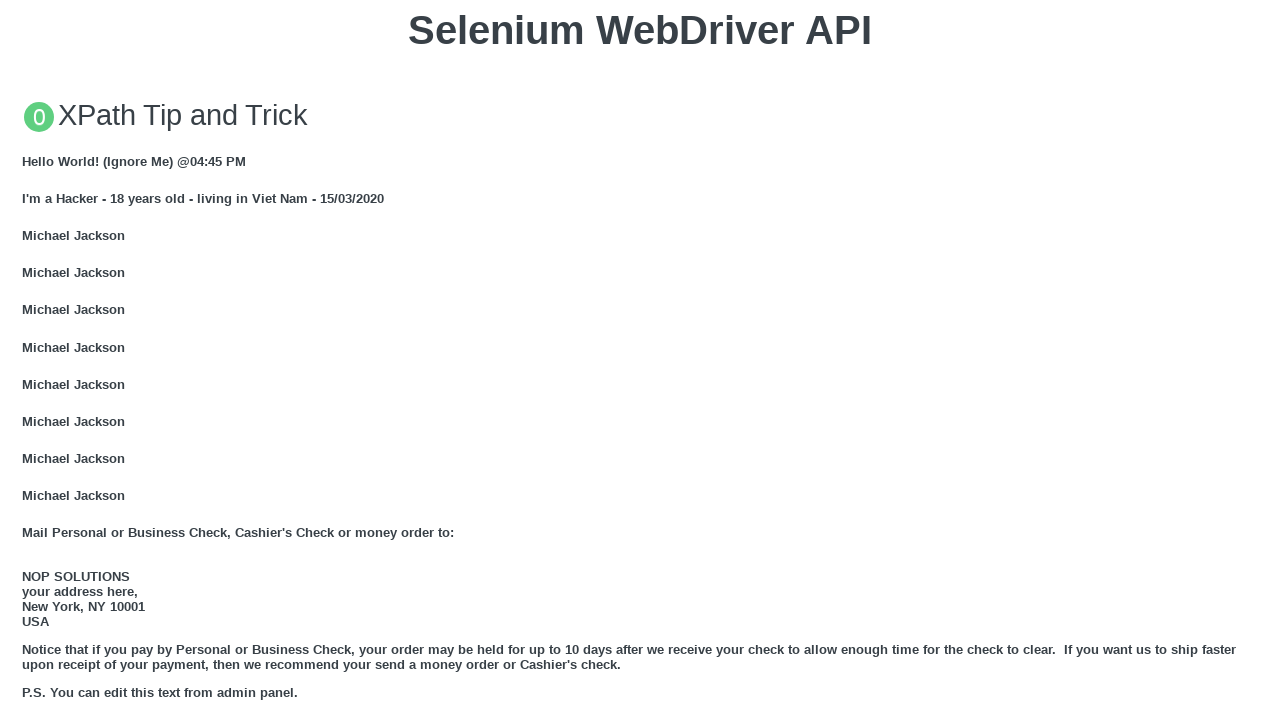

Set up dialog handler to accept prompt with text 'Automation Test Engineer'
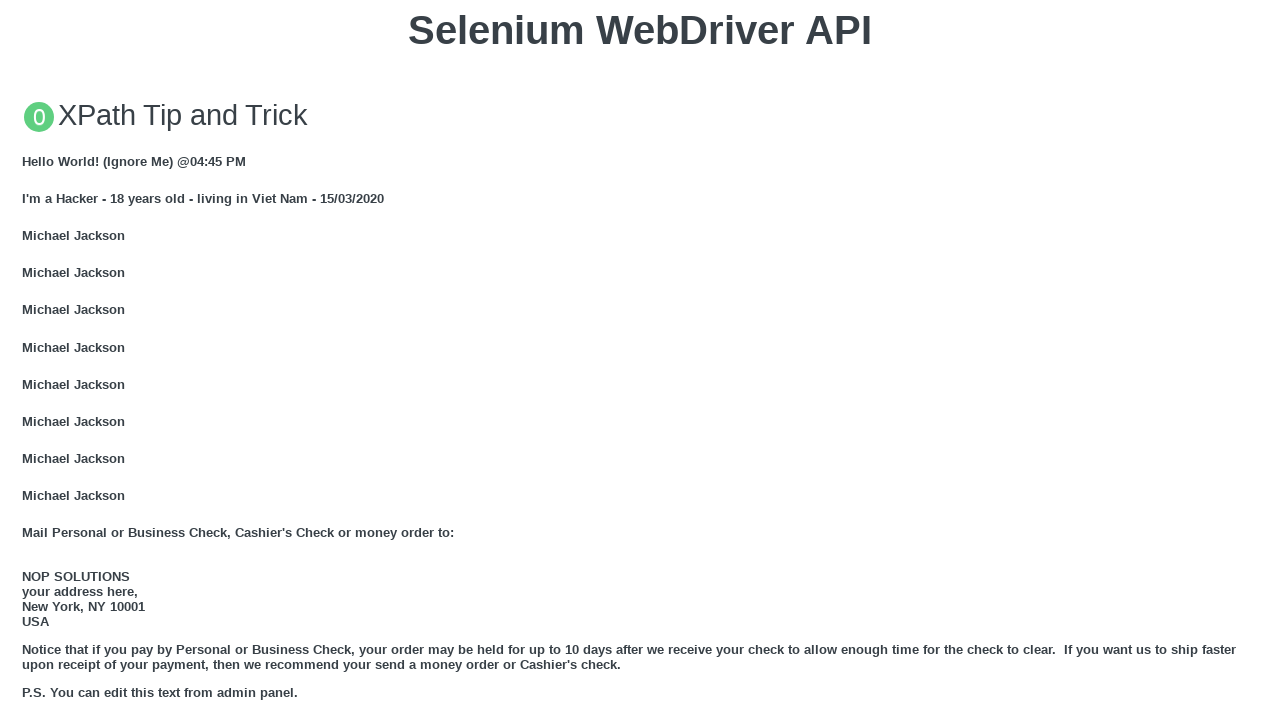

Clicked button to trigger JavaScript prompt alert at (640, 360) on xpath=//button[text()='Click for JS Prompt']
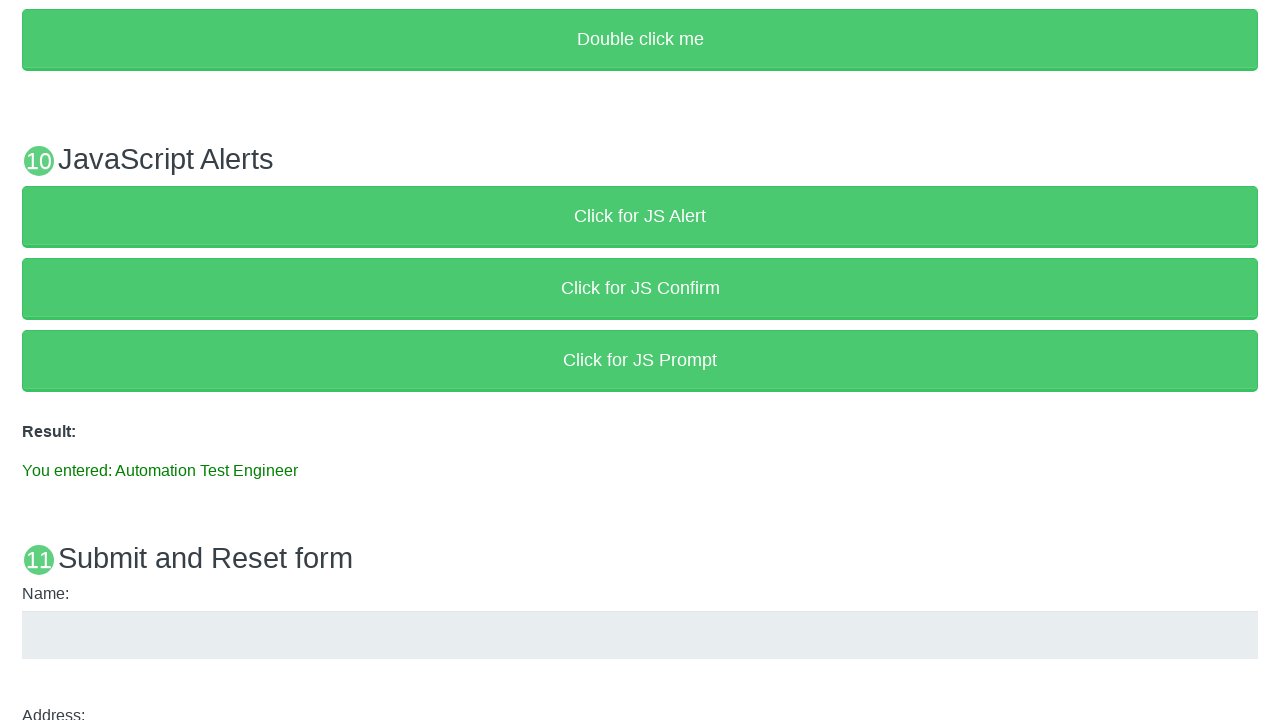

Waited for result element to appear after prompt was accepted
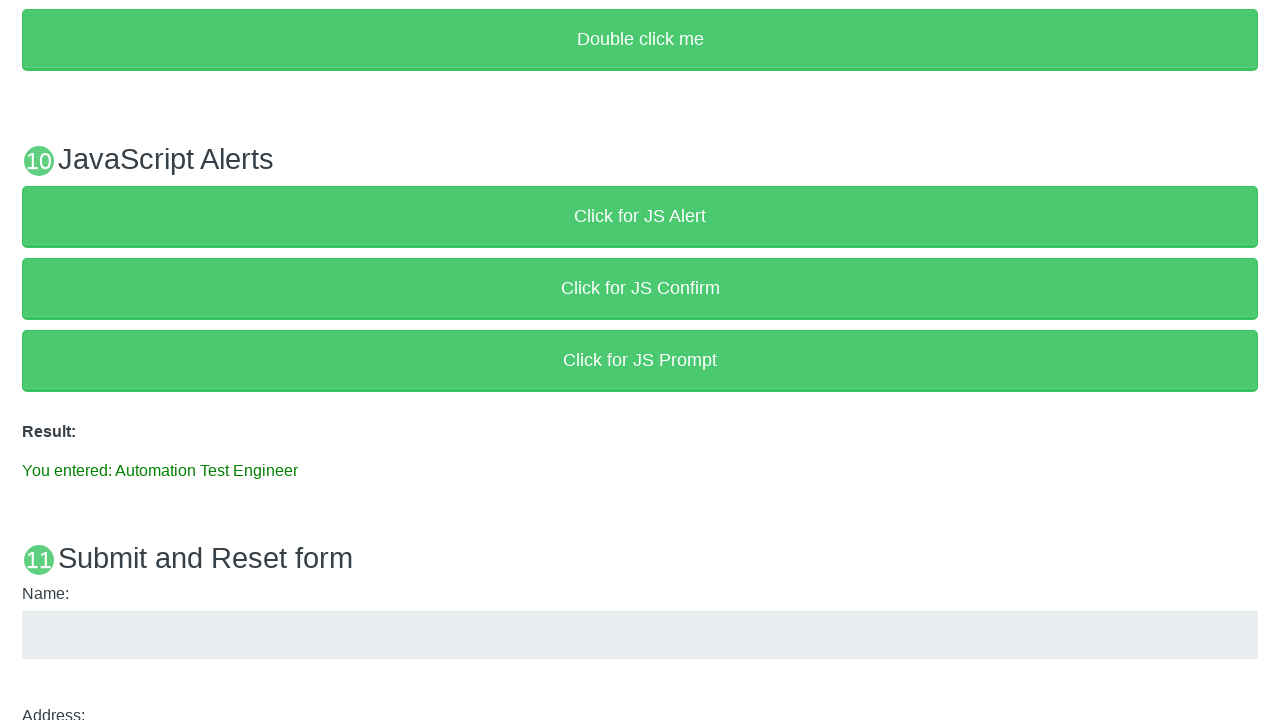

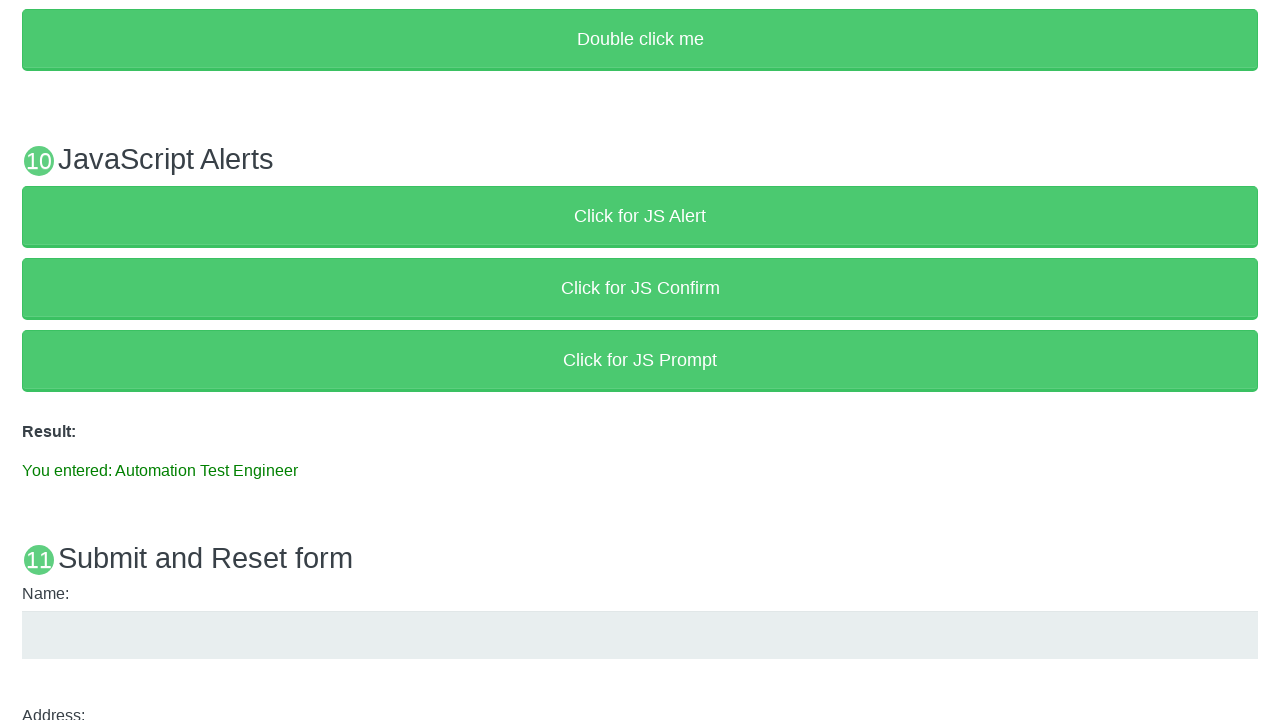